Tests that todo data persists after page reload

Starting URL: https://demo.playwright.dev/todomvc

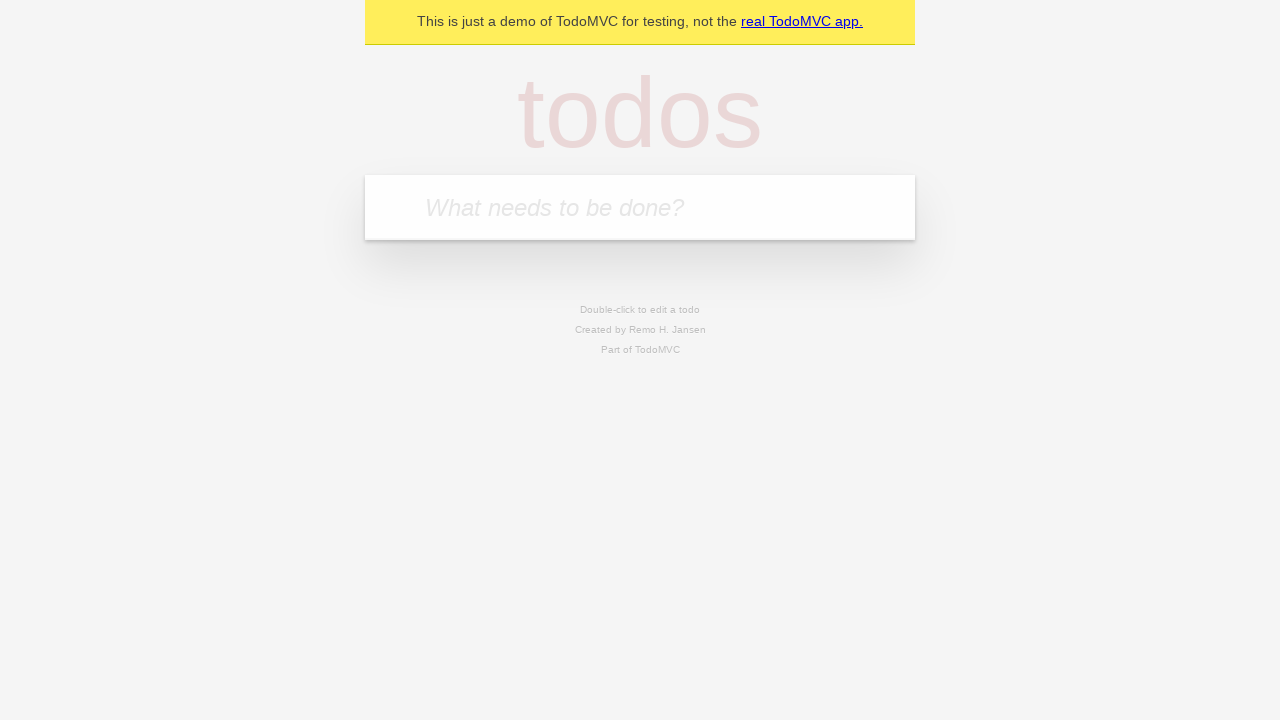

Filled new todo field with 'buy some cheese' on .new-todo
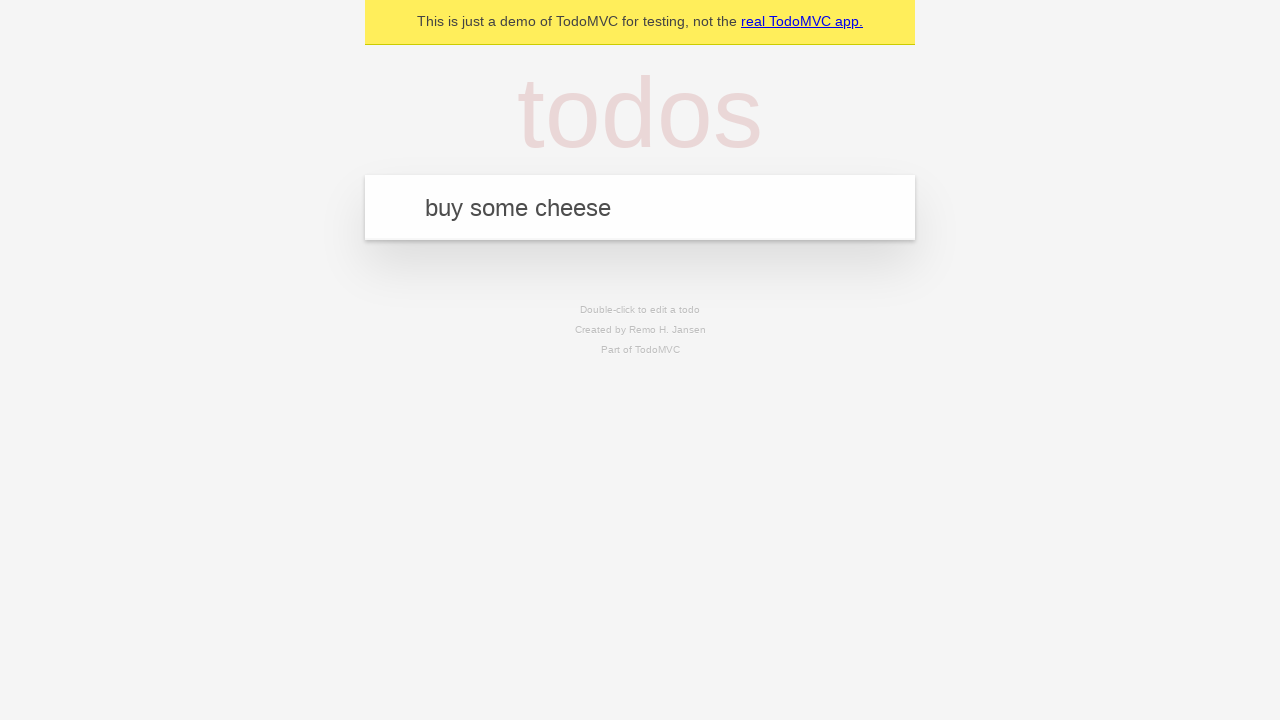

Pressed Enter to add first todo item on .new-todo
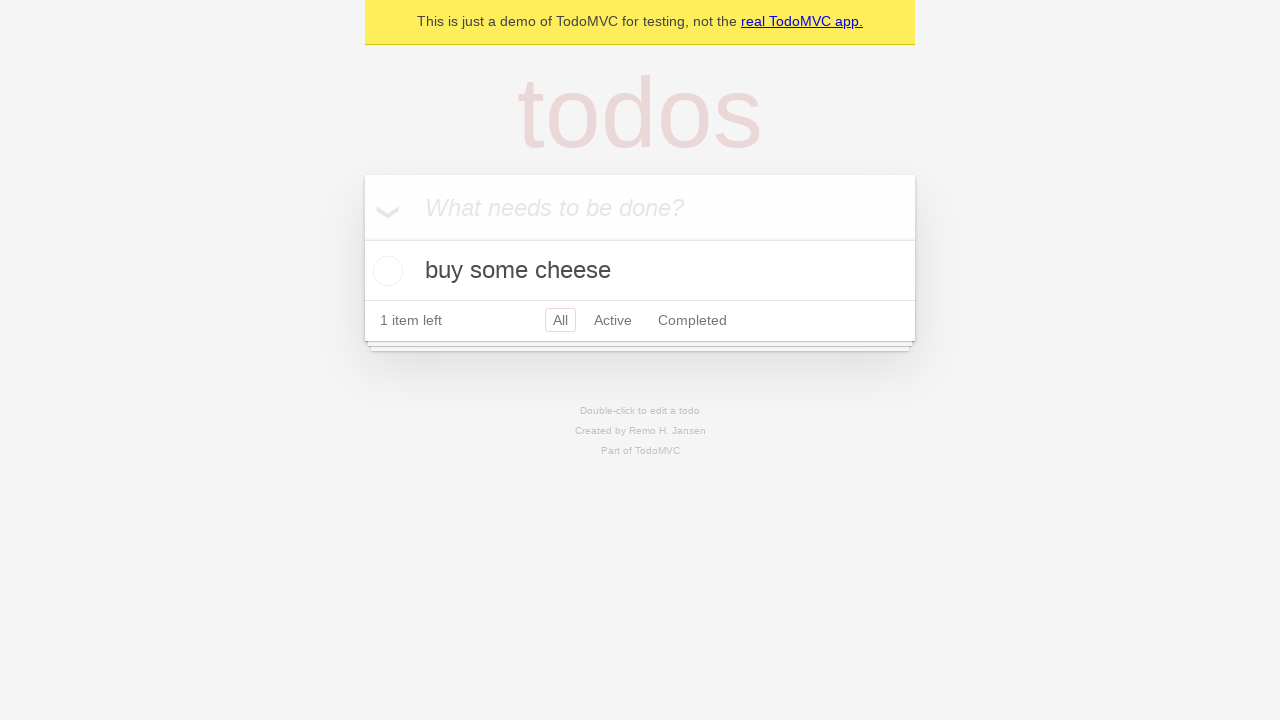

Filled new todo field with 'feed the cat' on .new-todo
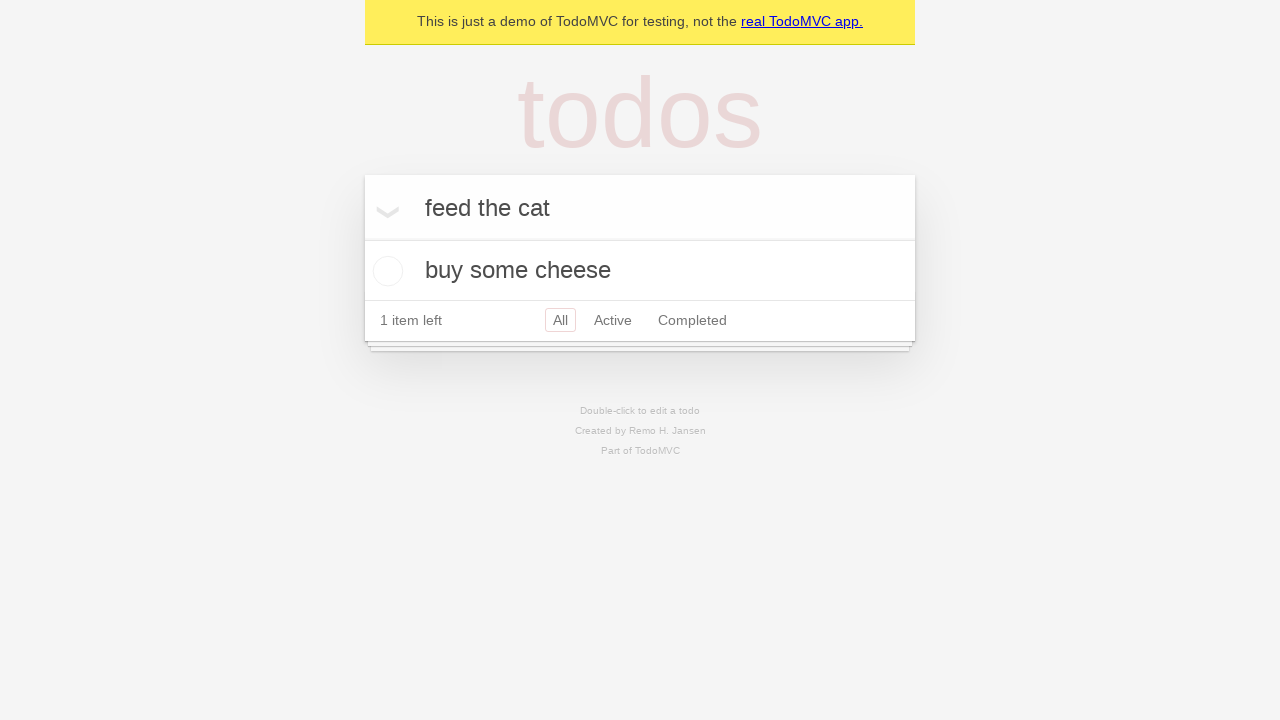

Pressed Enter to add second todo item on .new-todo
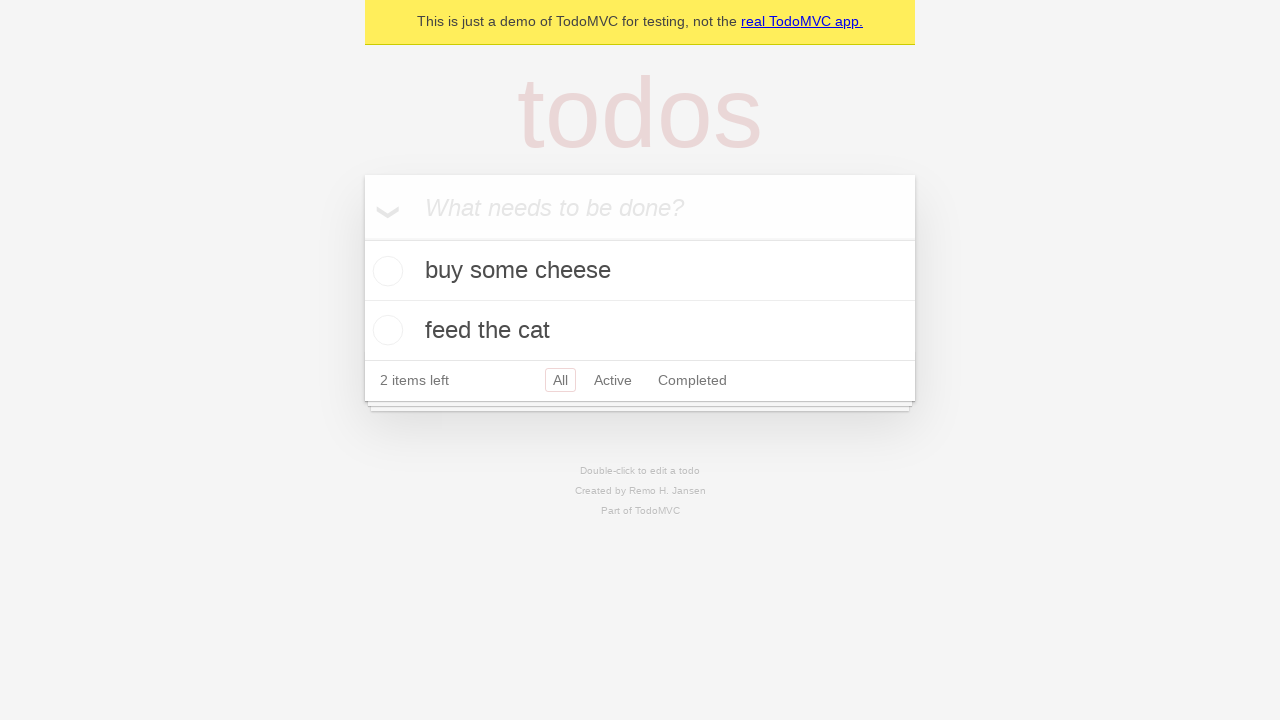

Checked the first todo item at (385, 271) on .todo-list li >> nth=0 >> .toggle
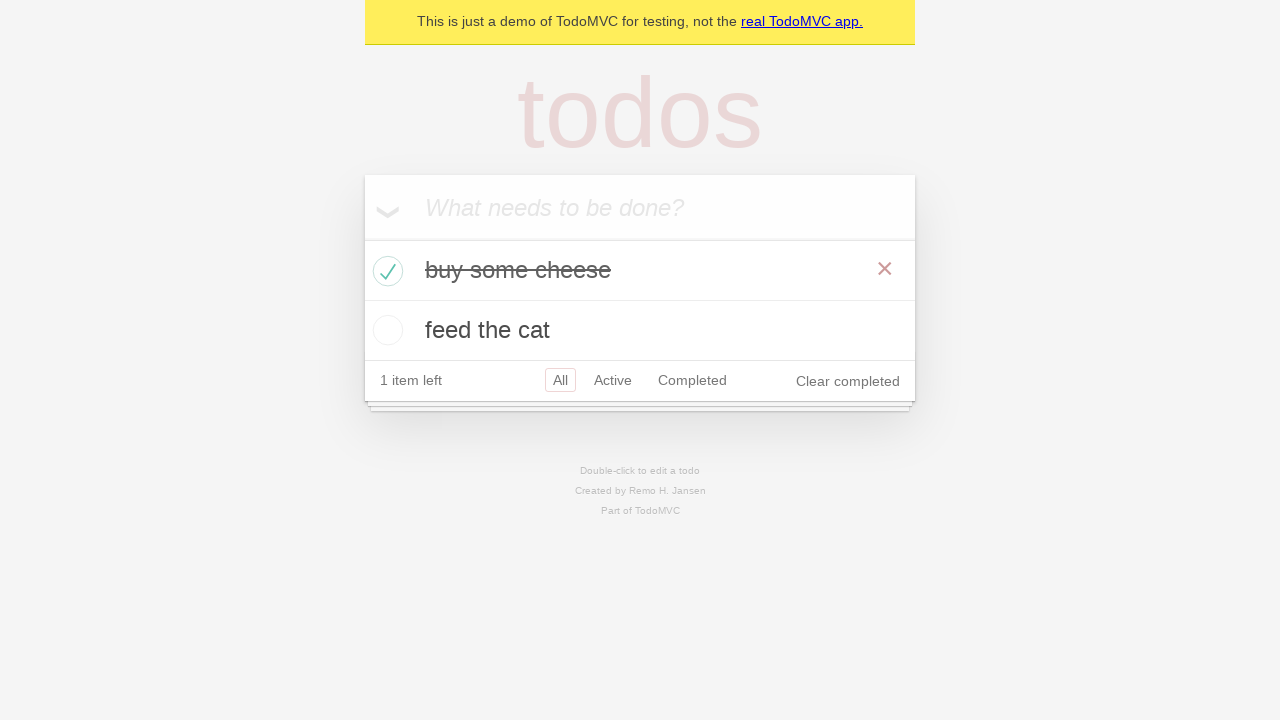

Reloaded the page to test data persistence
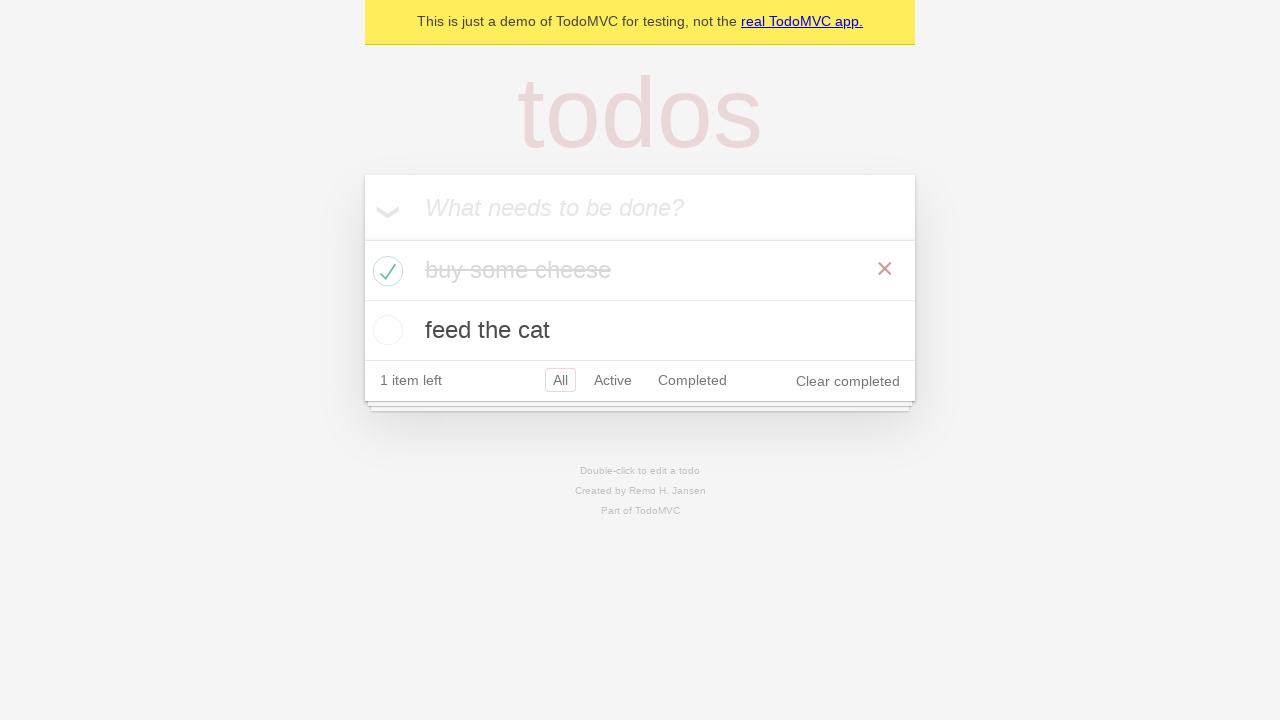

Todo items loaded after page reload
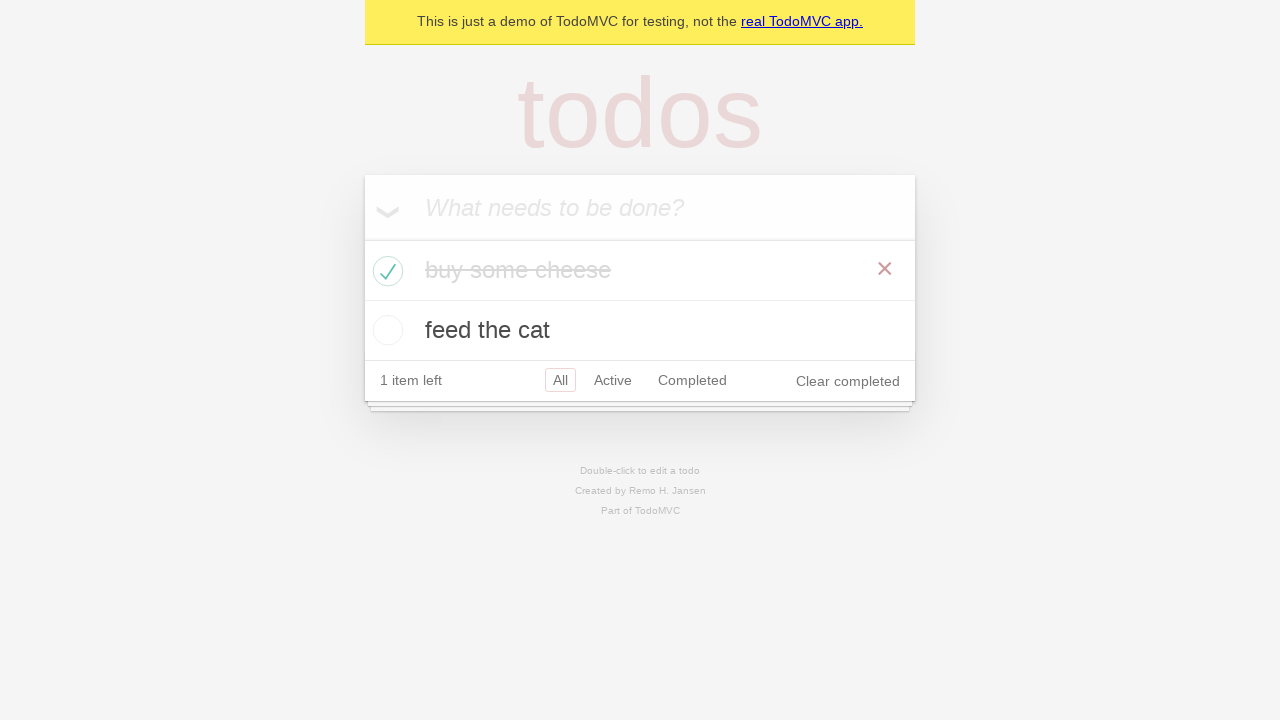

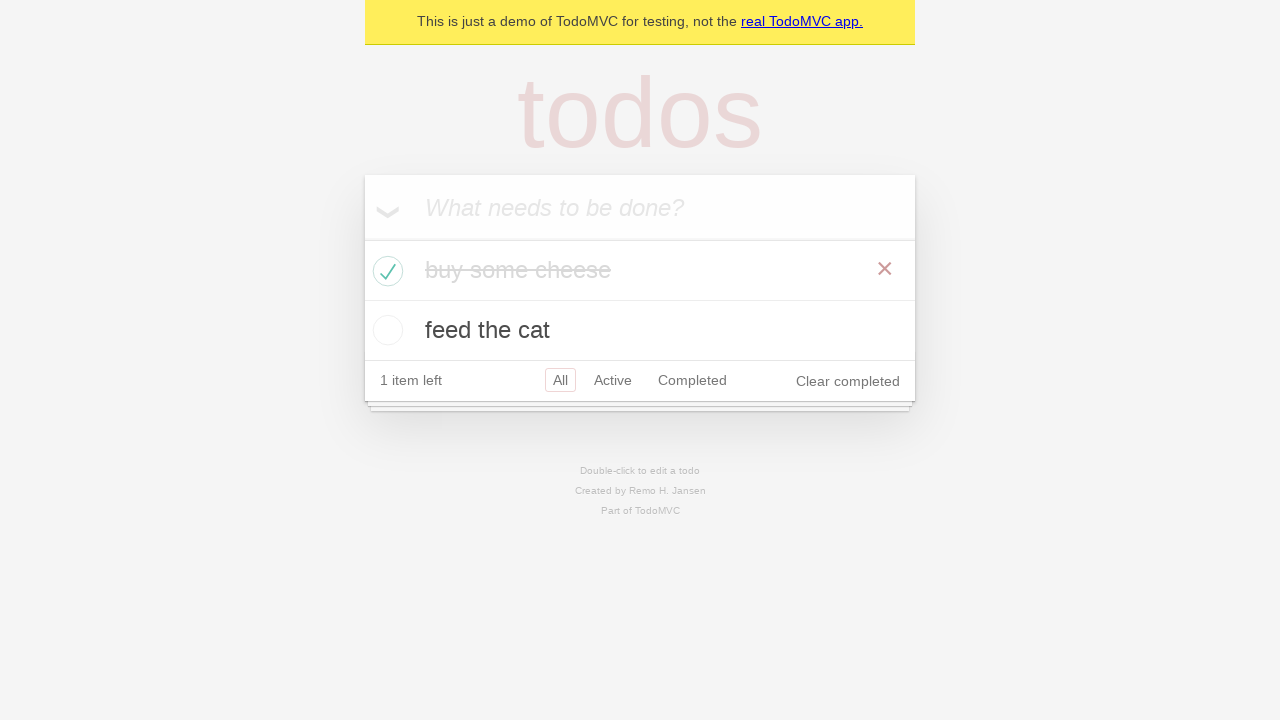